Tests JavaScript alert functionality by triggering an alert, reading its text, accepting it, and verifying the result message

Starting URL: http://the-internet.herokuapp.com/javascript_alerts

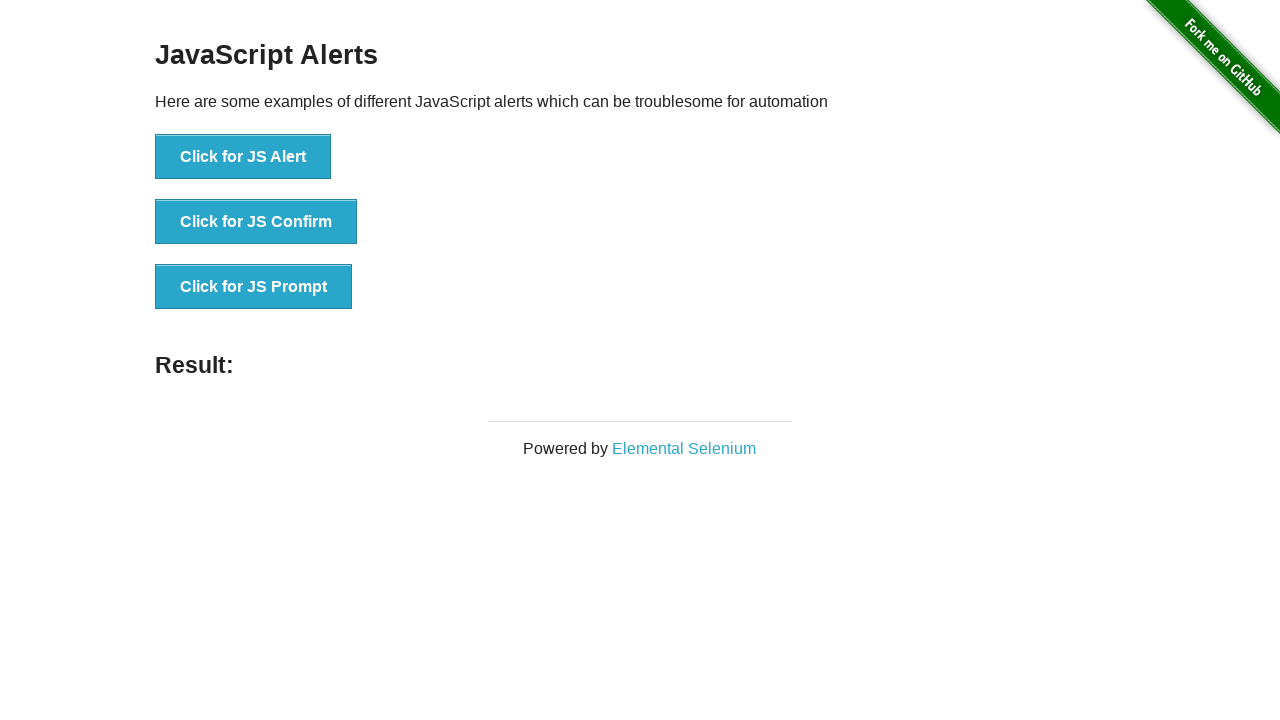

Clicked JS Alert button to trigger JavaScript alert at (243, 157) on button:has-text('JS Alert')
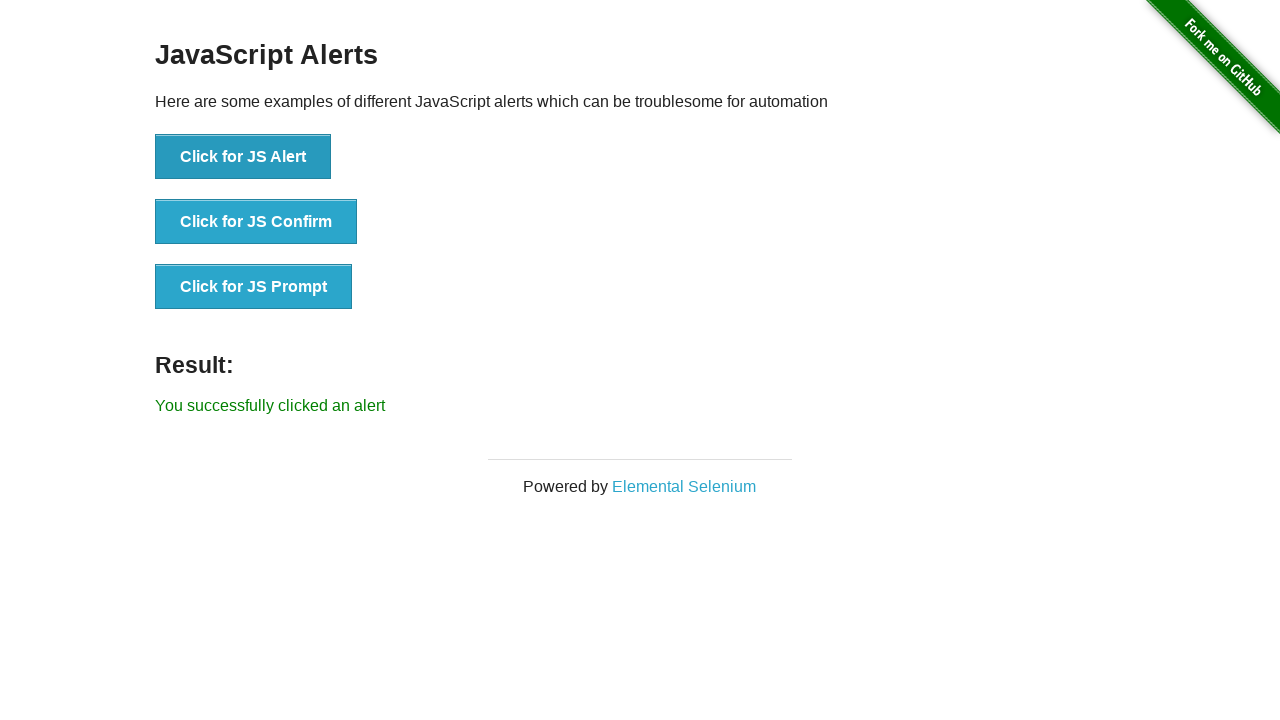

Set up dialog handler to accept alert
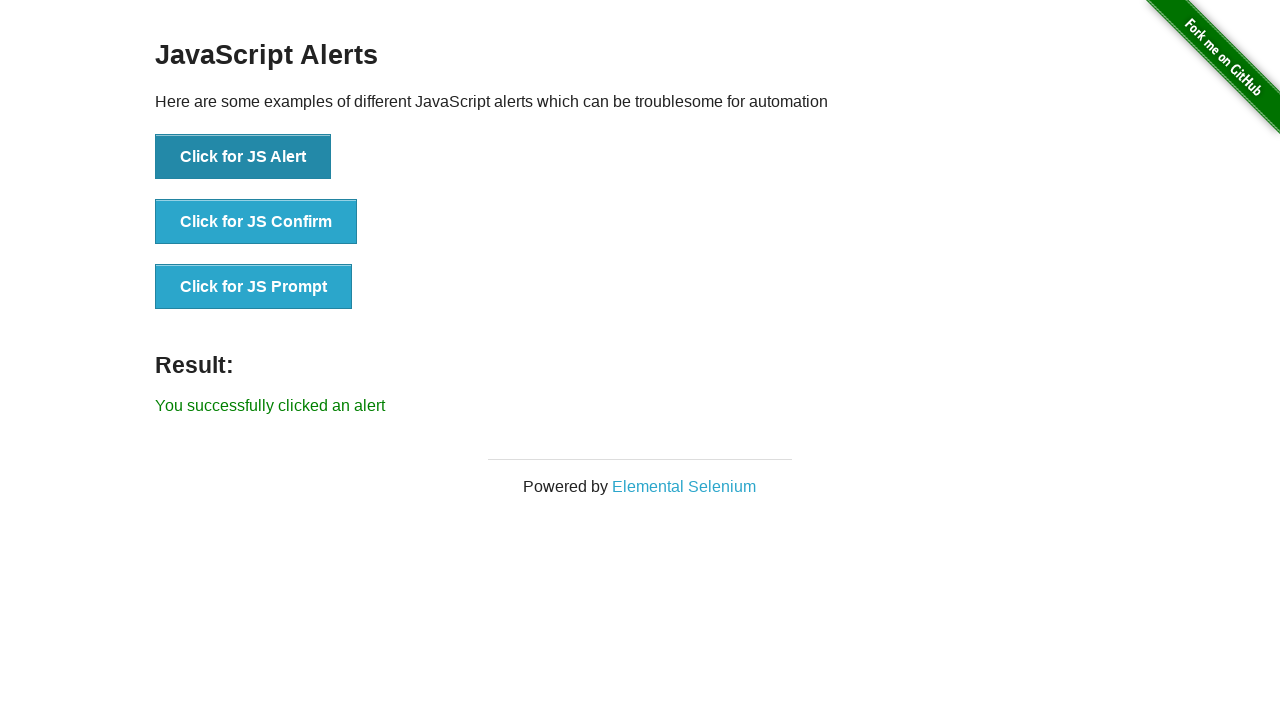

Alert was accepted and result message 'You successfully clicked an alert' appeared
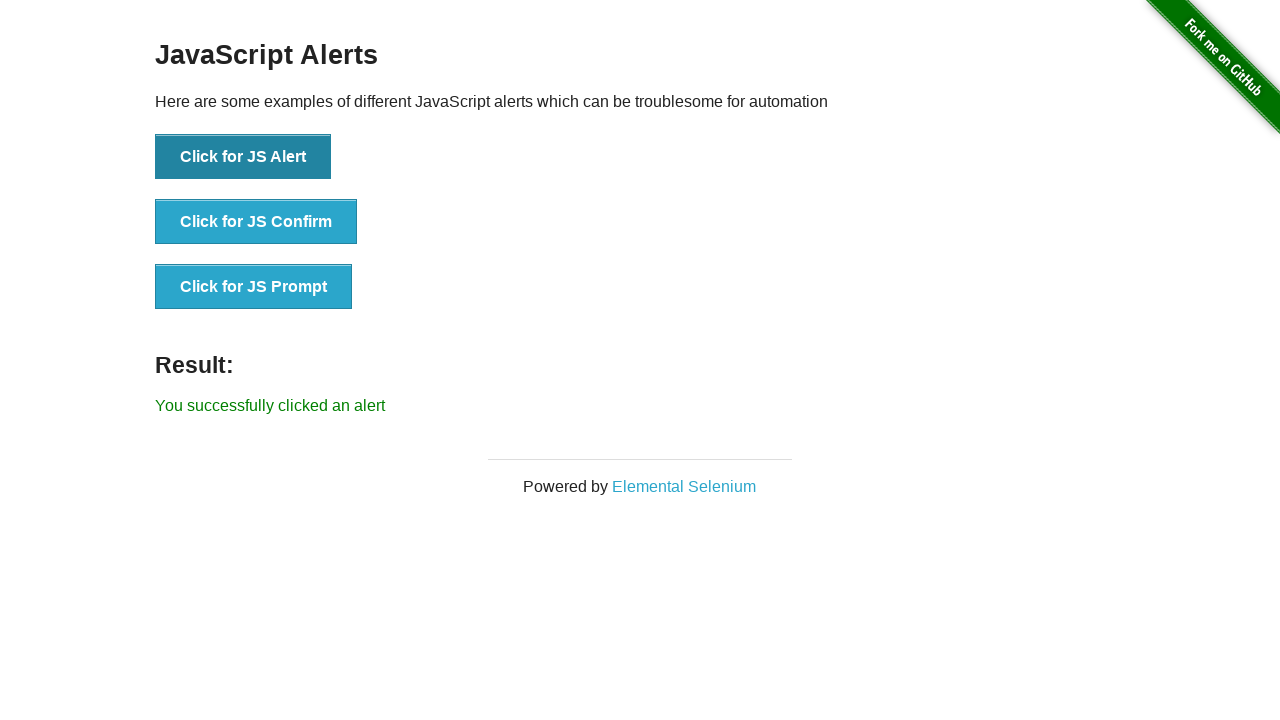

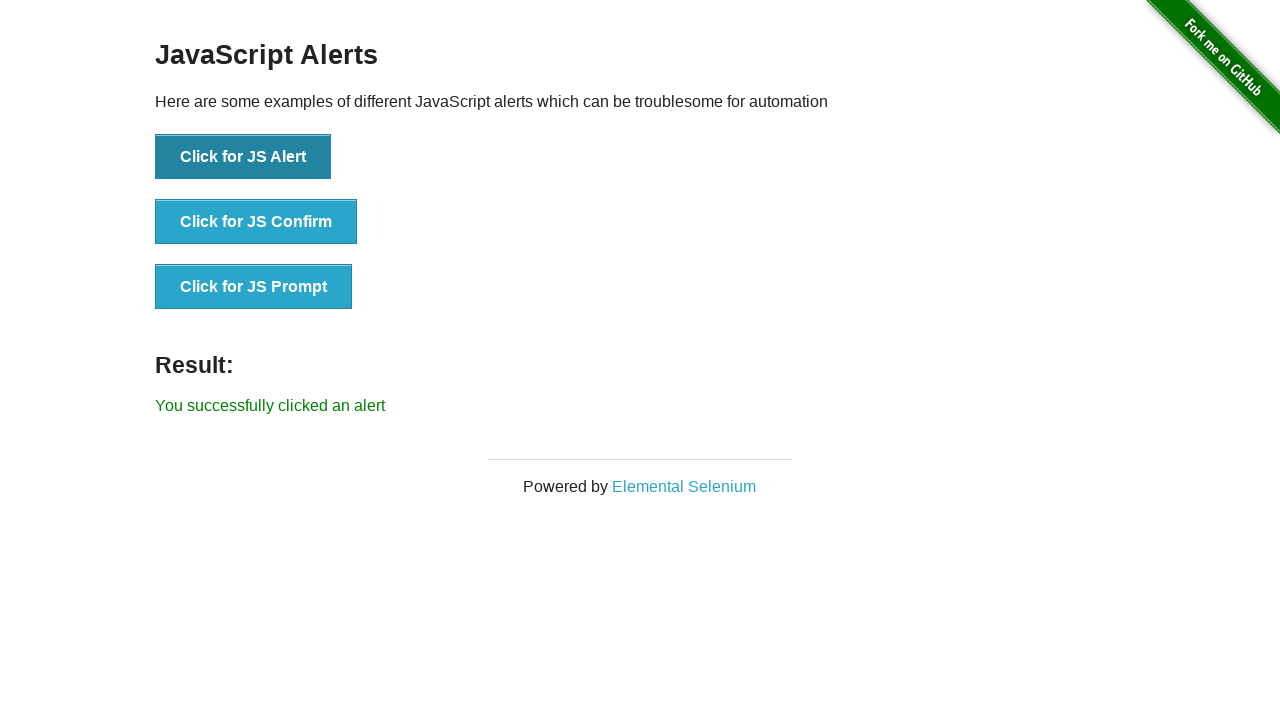